Tests a dynamic loading page where the finish element is already in the DOM but hidden, clicking Start triggers loading, then the hidden element becomes visible.

Starting URL: http://the-internet.herokuapp.com/dynamic_loading/1

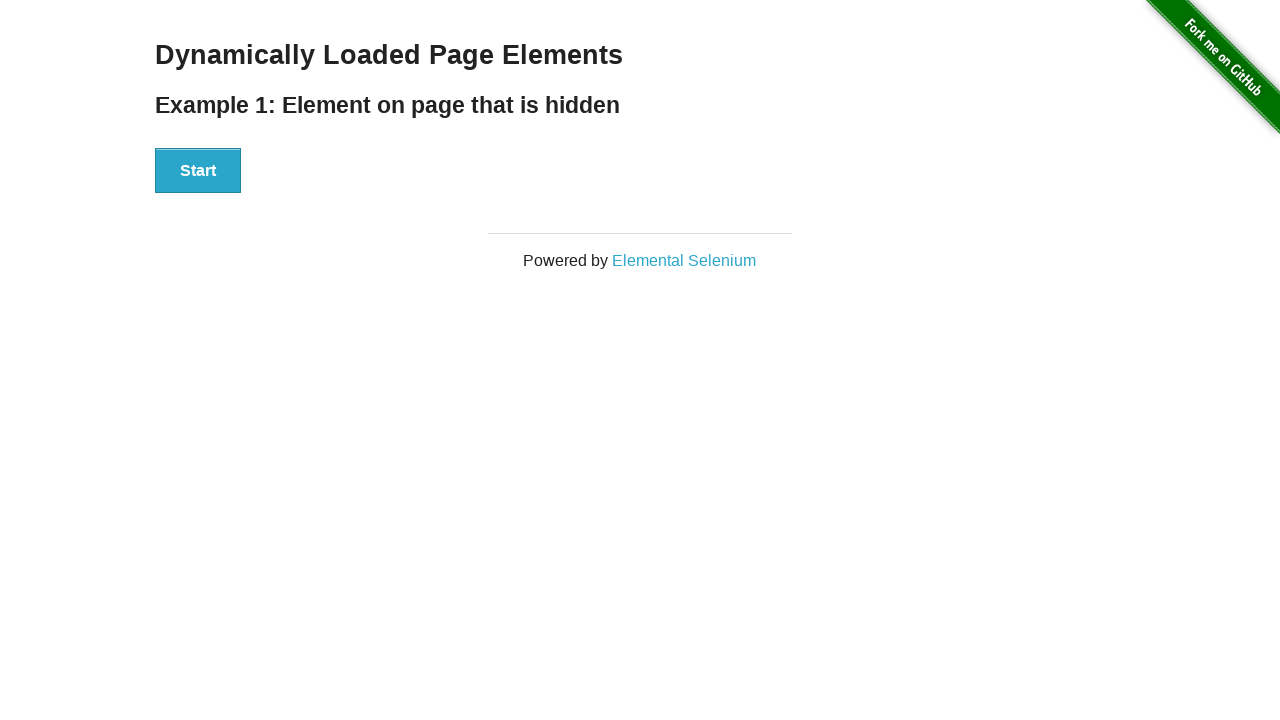

Clicked Start button to trigger dynamic loading at (198, 171) on #start button
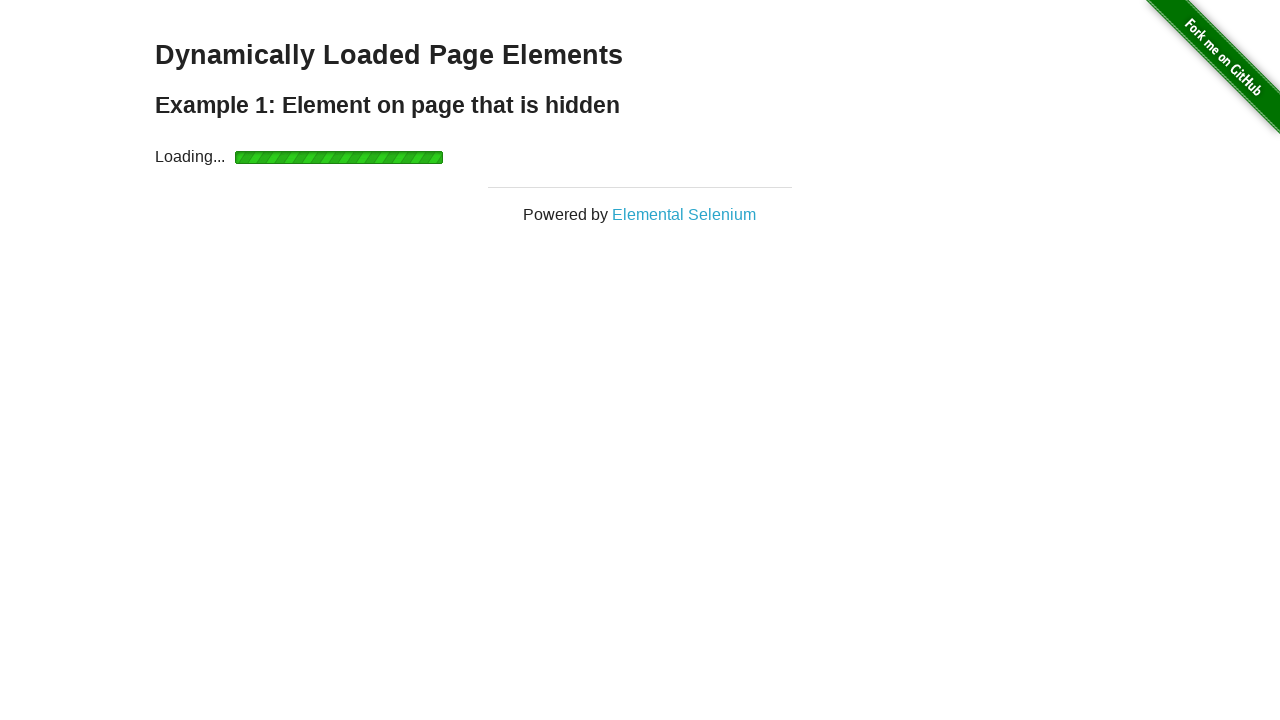

Finish element became visible after loading completed
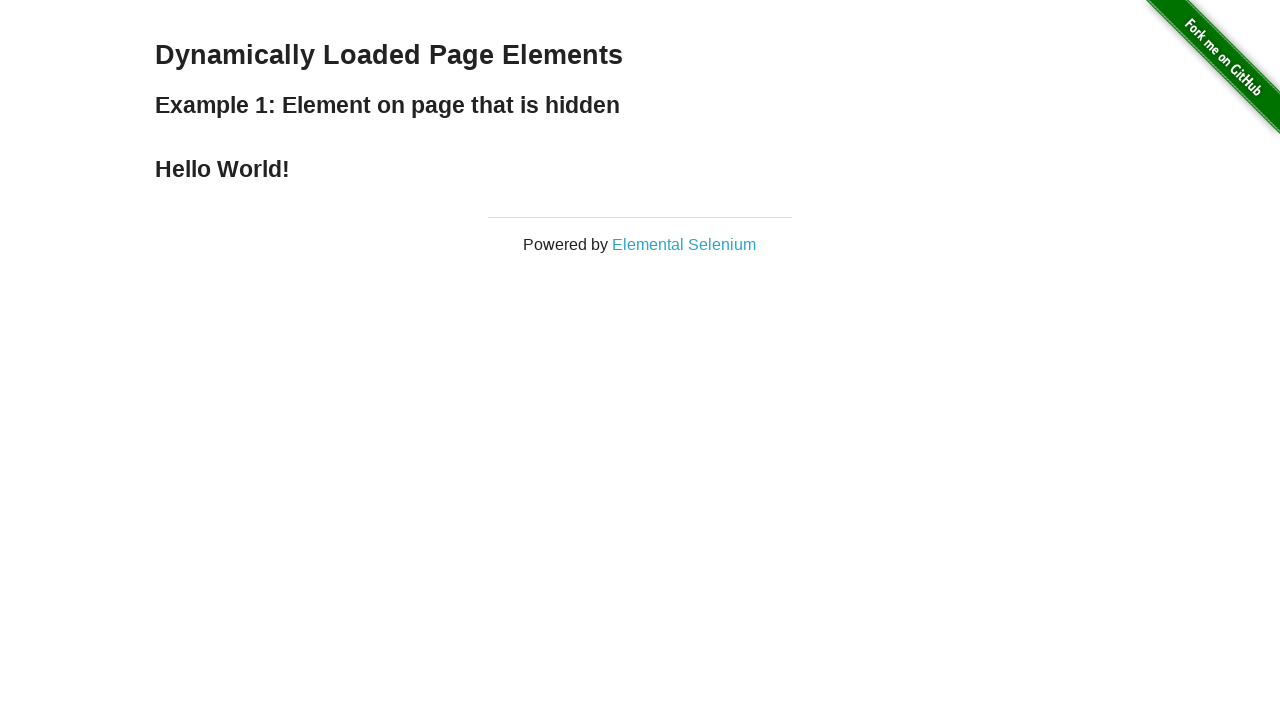

Asserted that finish element is visible
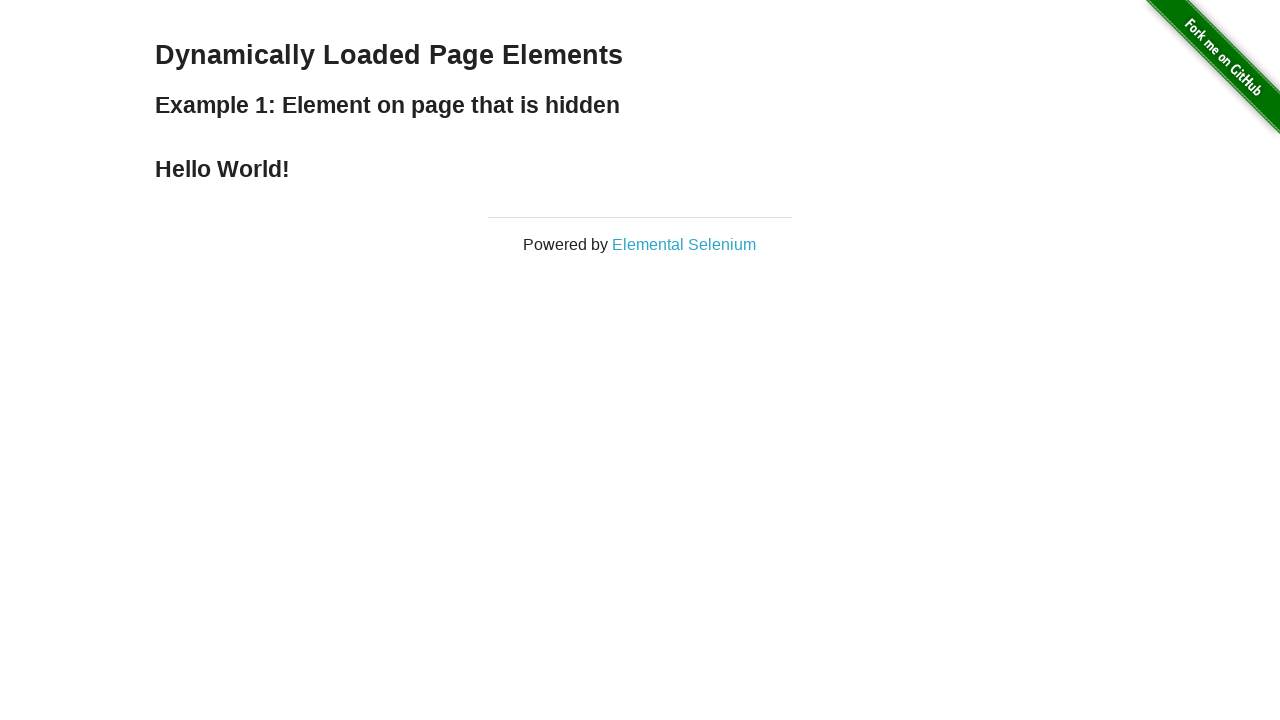

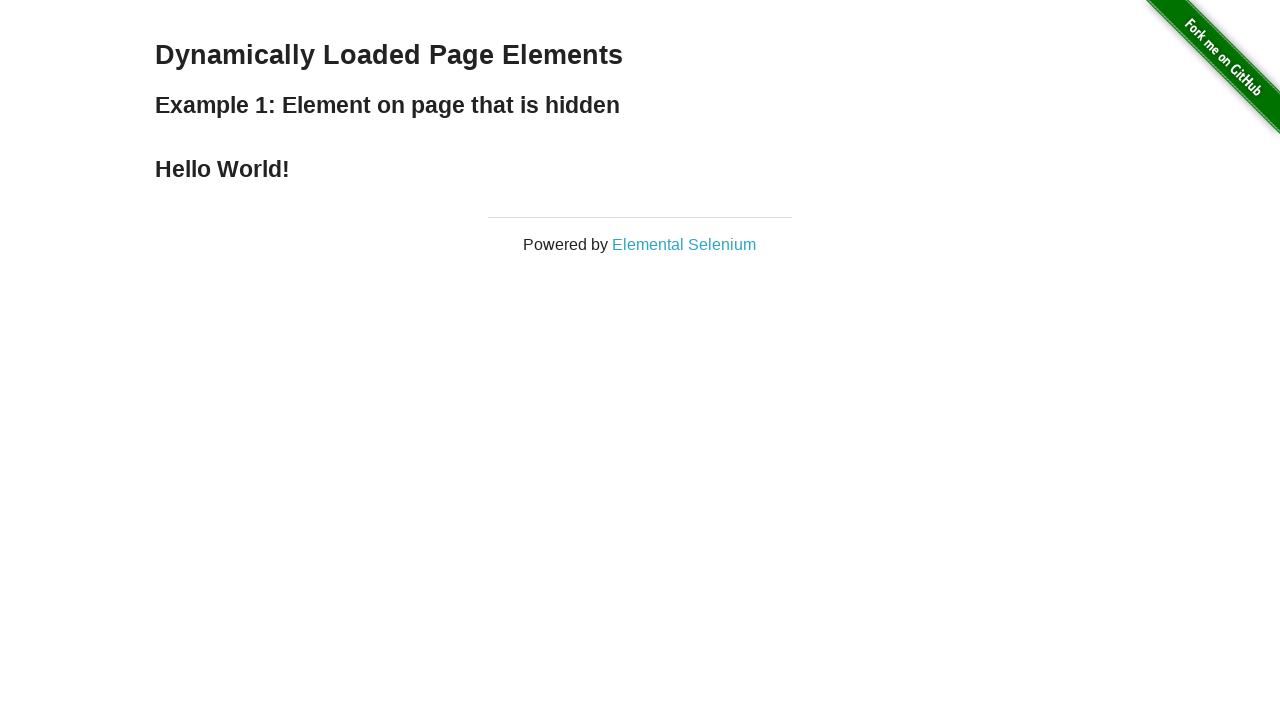